Tests JavaScript prompt alert functionality by clicking a button to trigger a prompt, entering text, accepting the alert, and verifying the result message is displayed.

Starting URL: http://practice.cydeo.com/javascript_alerts

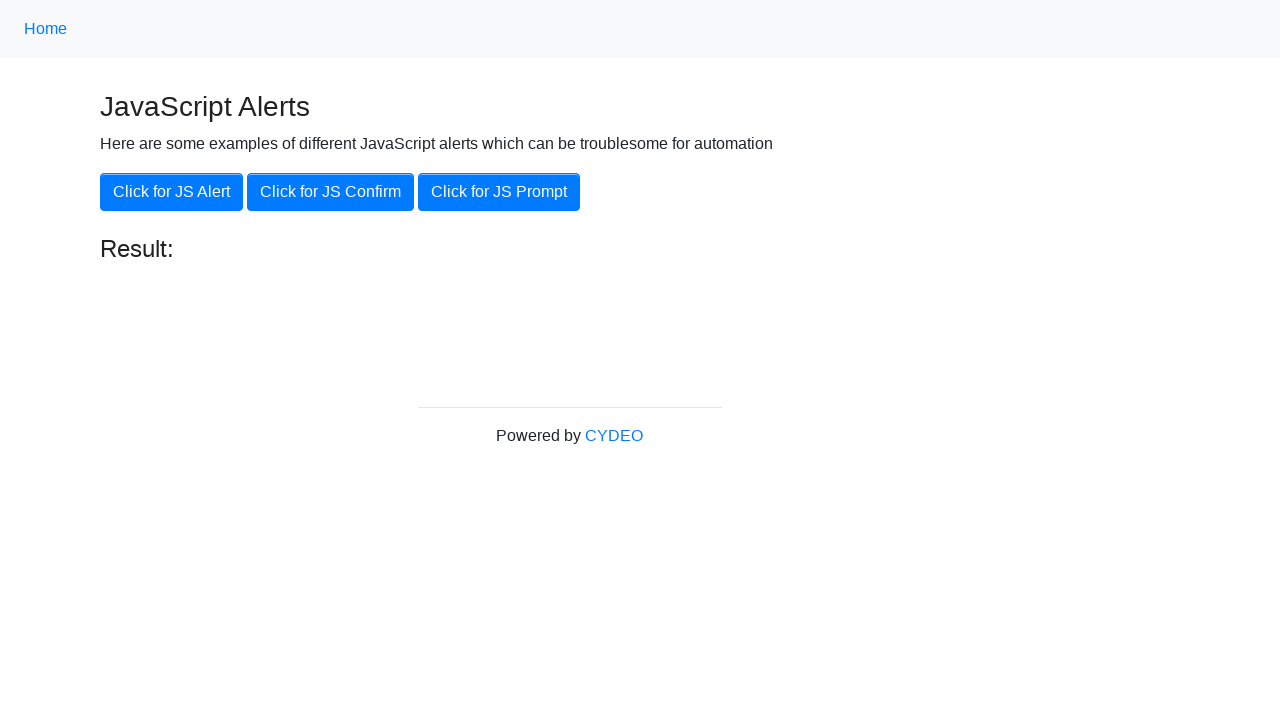

Clicked the JS Prompt button to trigger the alert at (499, 192) on xpath=//button[@onclick='jsPrompt()']
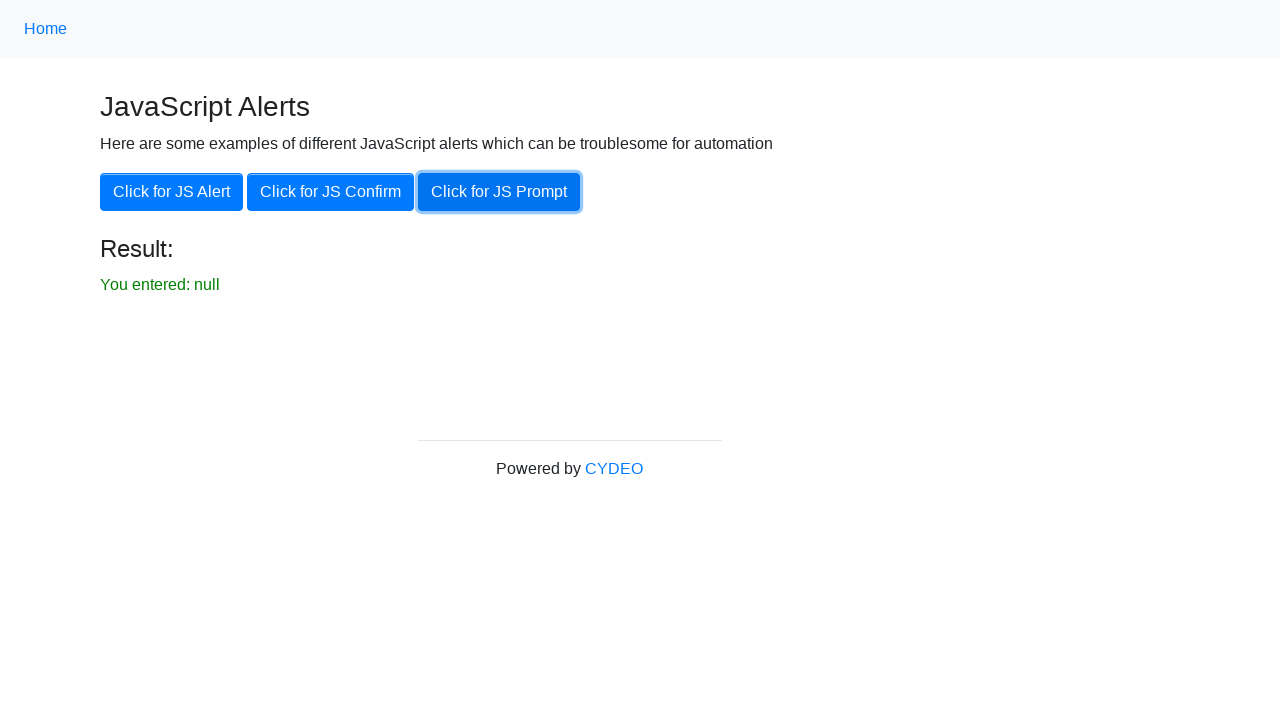

Set up dialog handler to accept prompt with text 'hello'
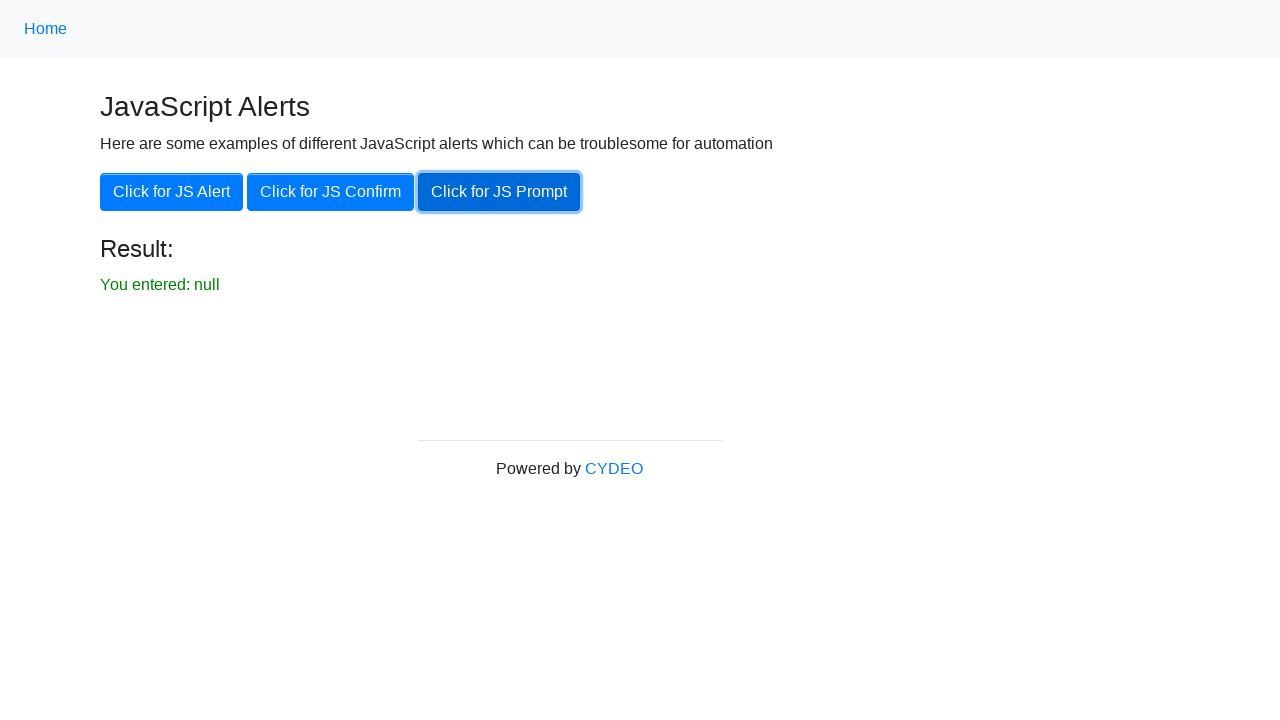

Clicked the JS Prompt button again to trigger the dialog at (499, 192) on xpath=//button[@onclick='jsPrompt()']
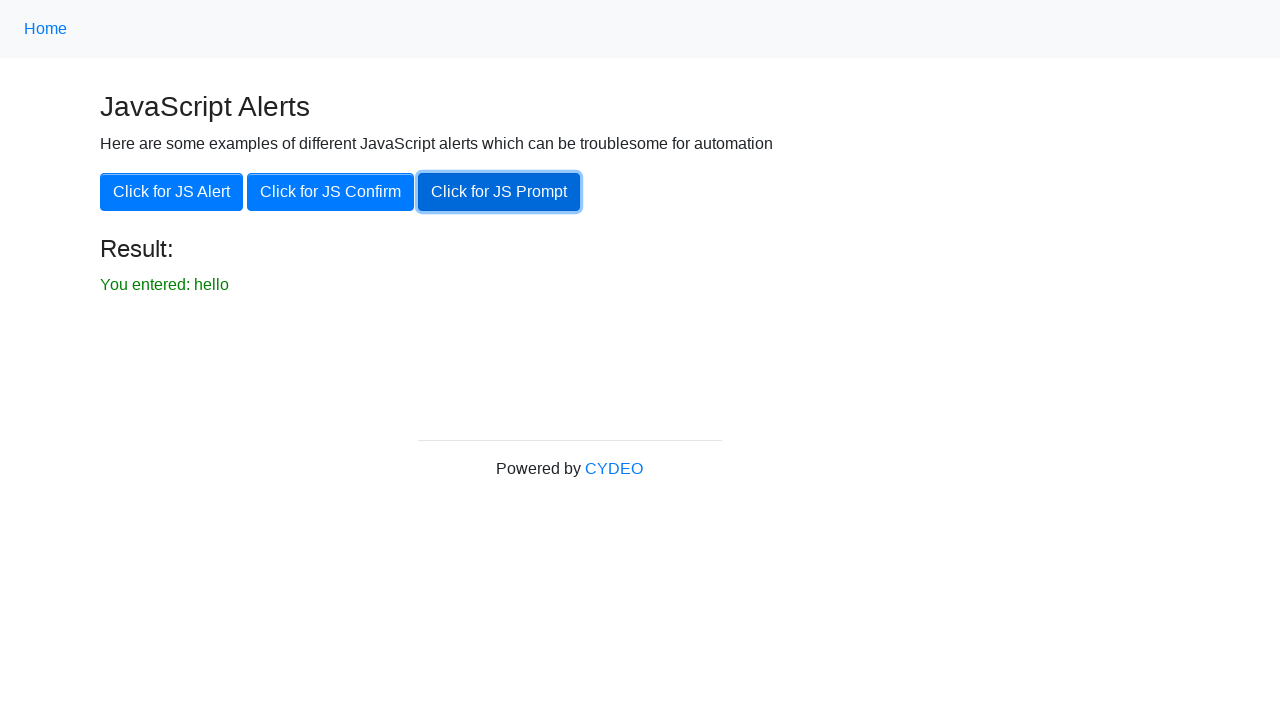

Result message element loaded and visible
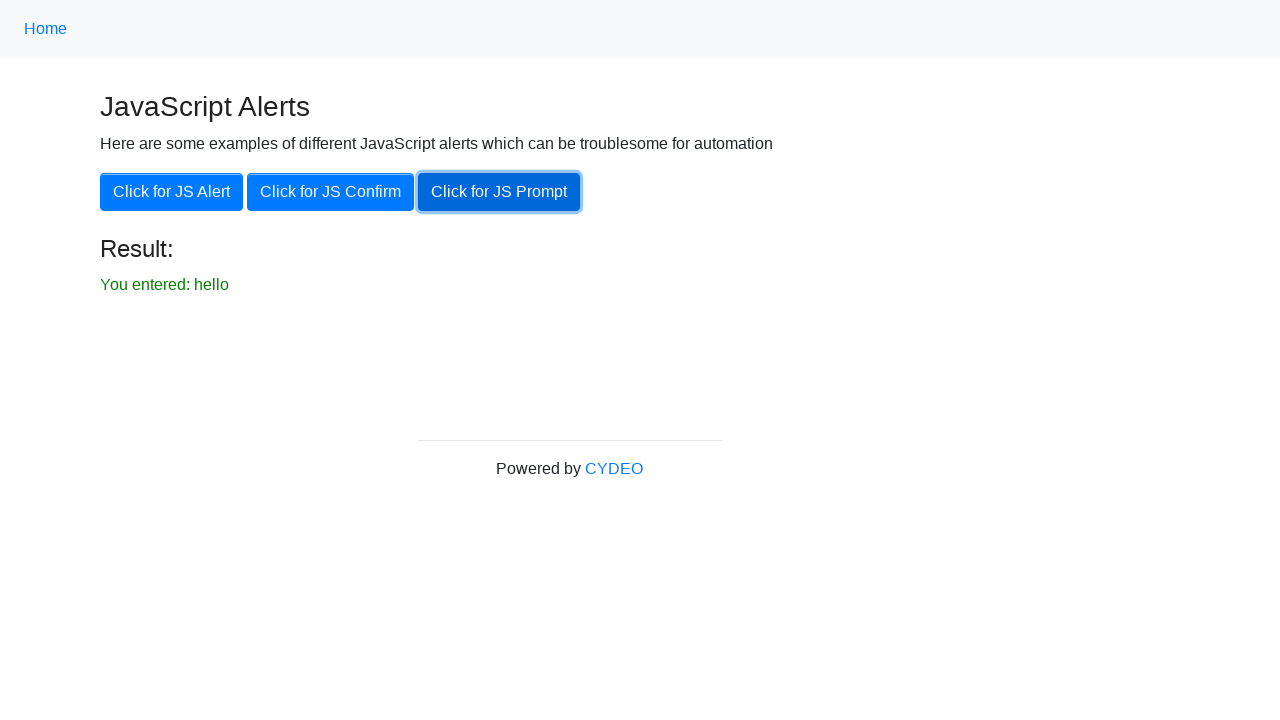

Located result message element
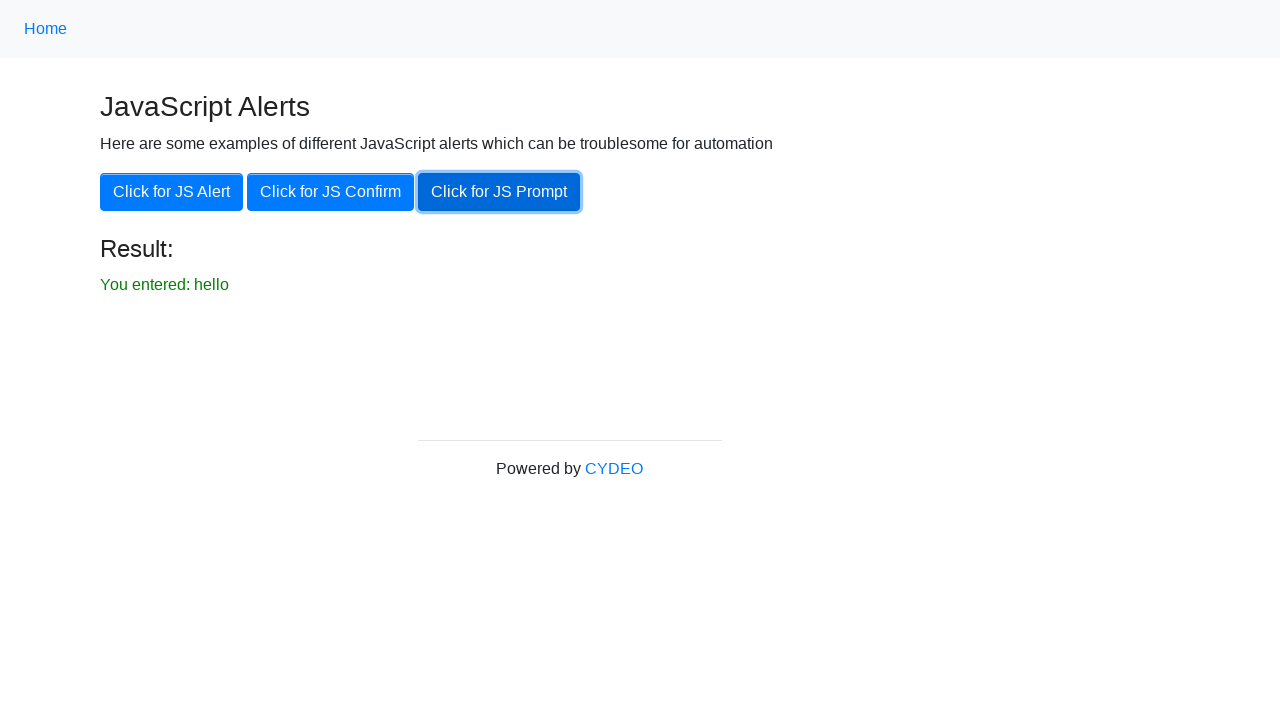

Verified result message contains 'You entered: hello'
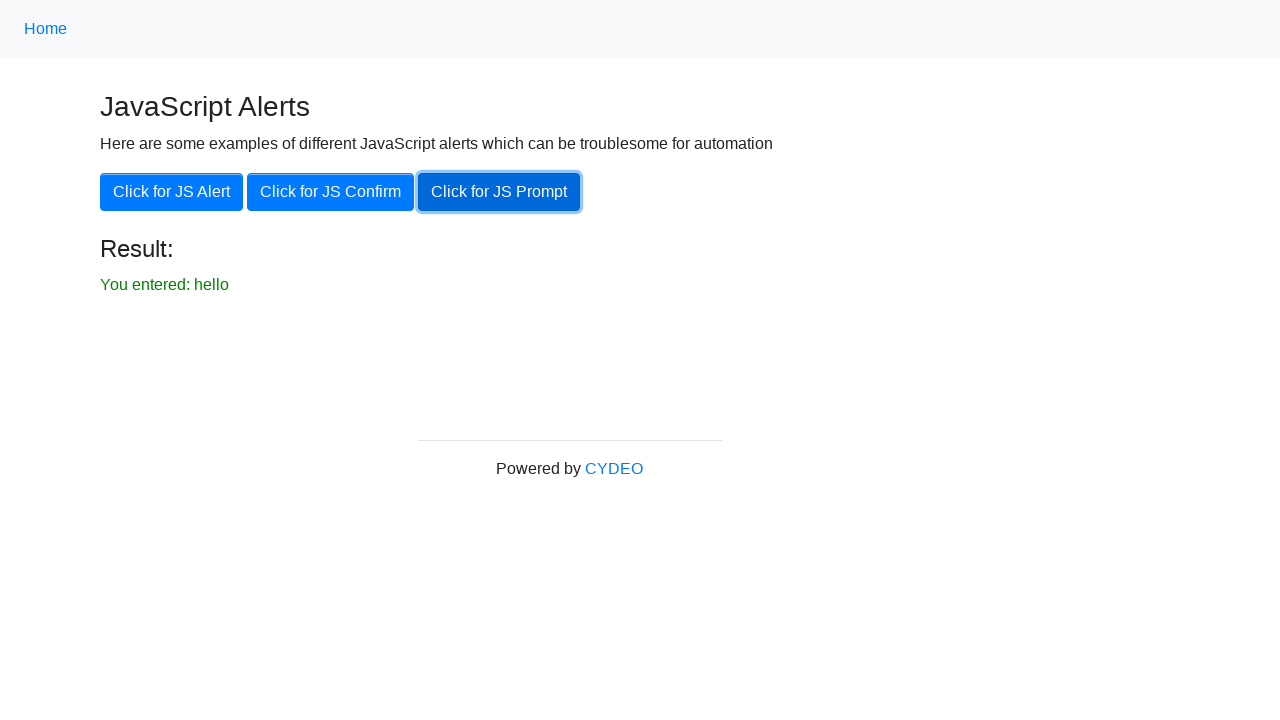

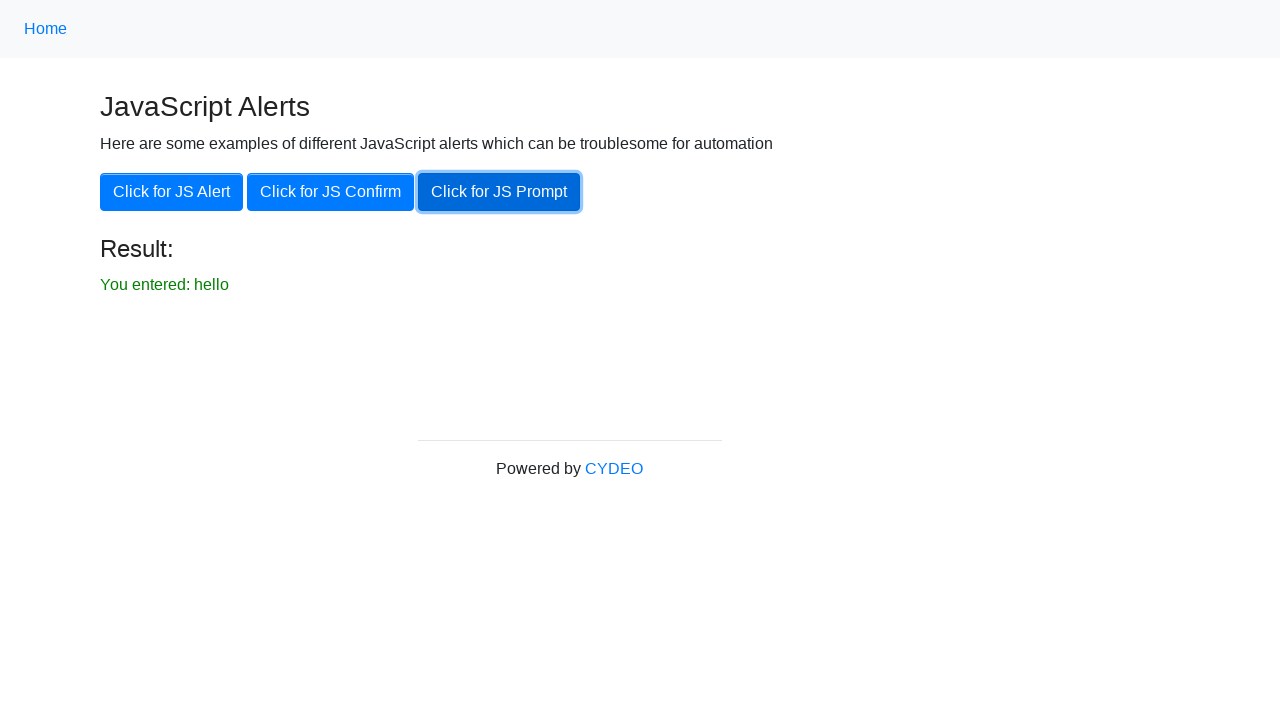